Navigates to Foxtrot (Ukrainian electronics retailer) homepage and verifies the page title is not empty

Starting URL: https://www.foxtrot.com.ua/

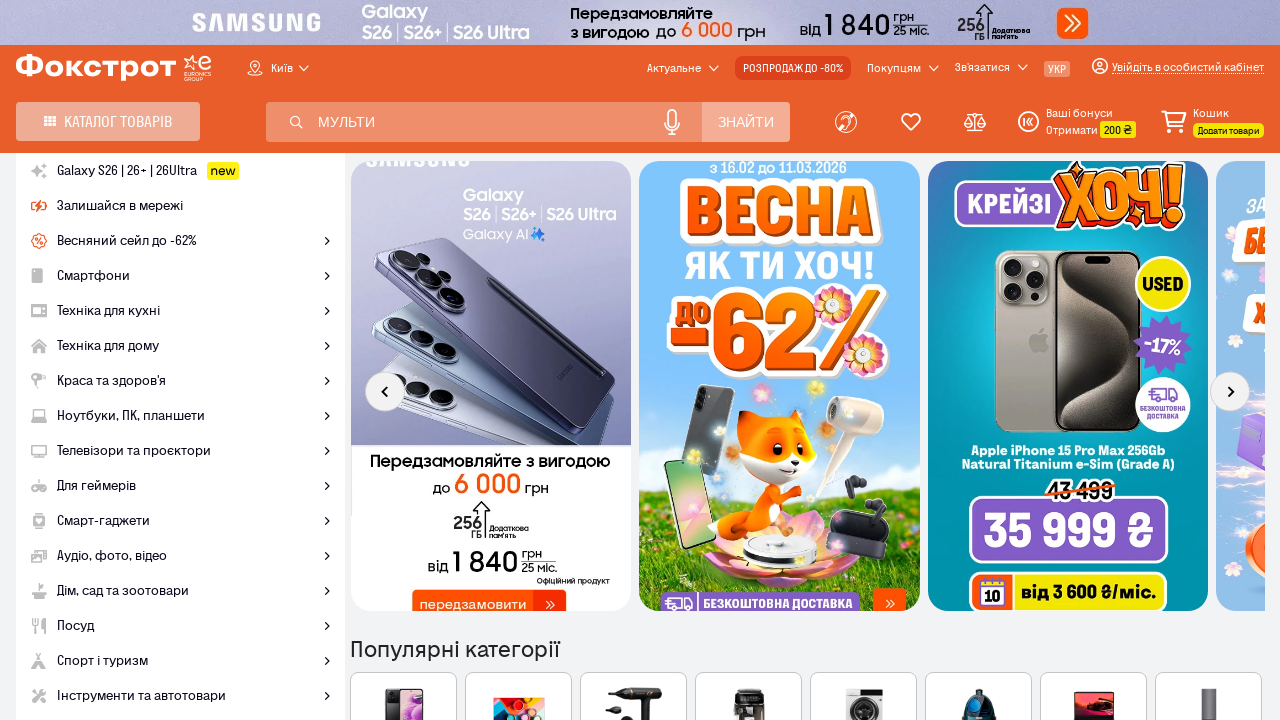

Waited for page to fully load
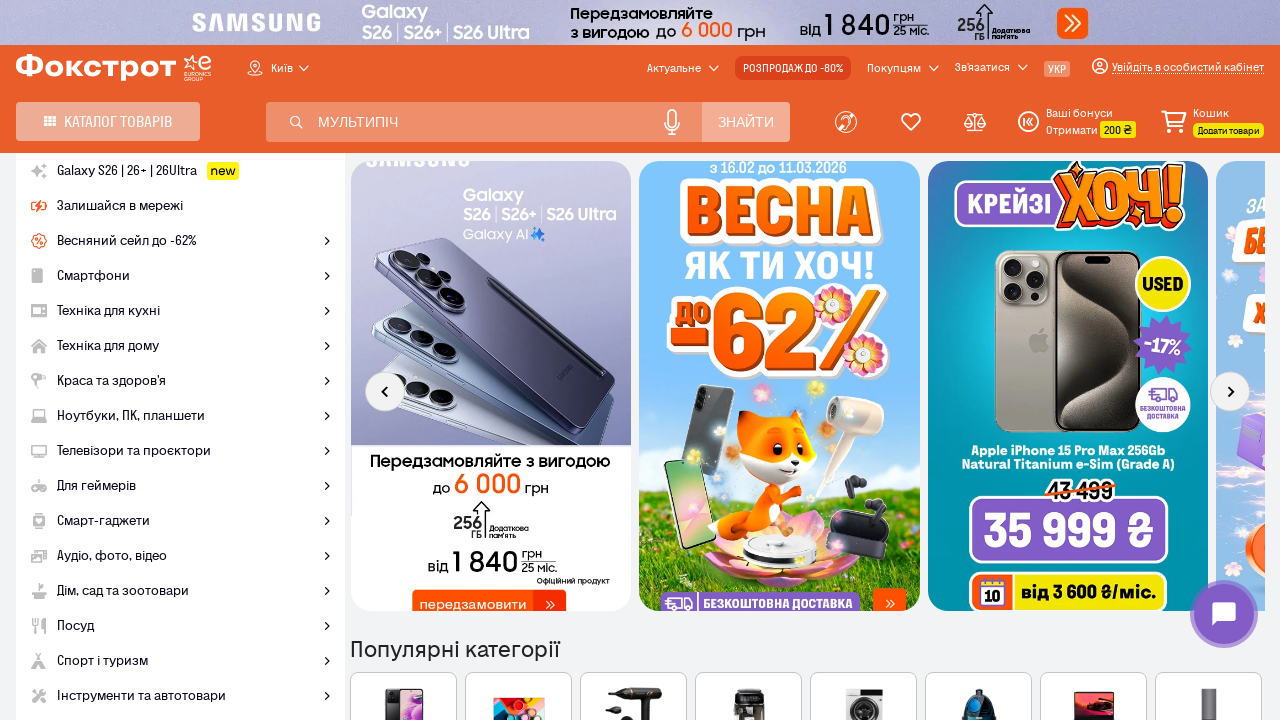

Verified page title is not empty
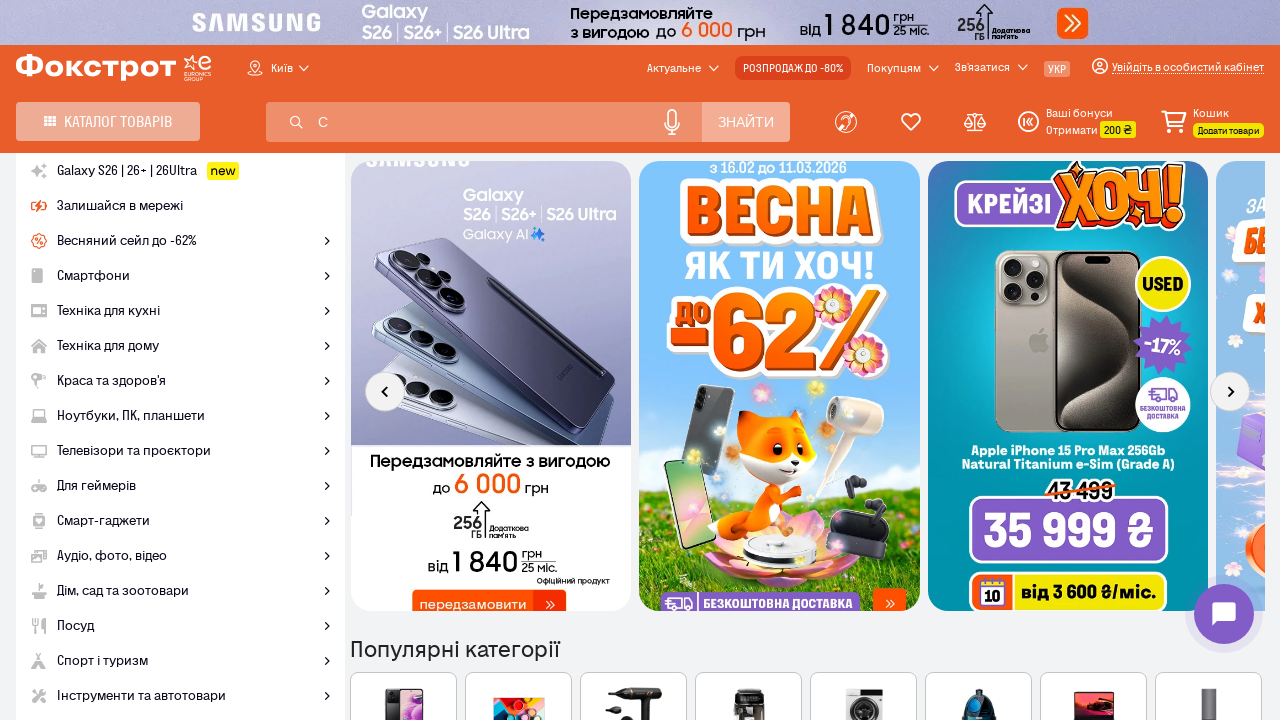

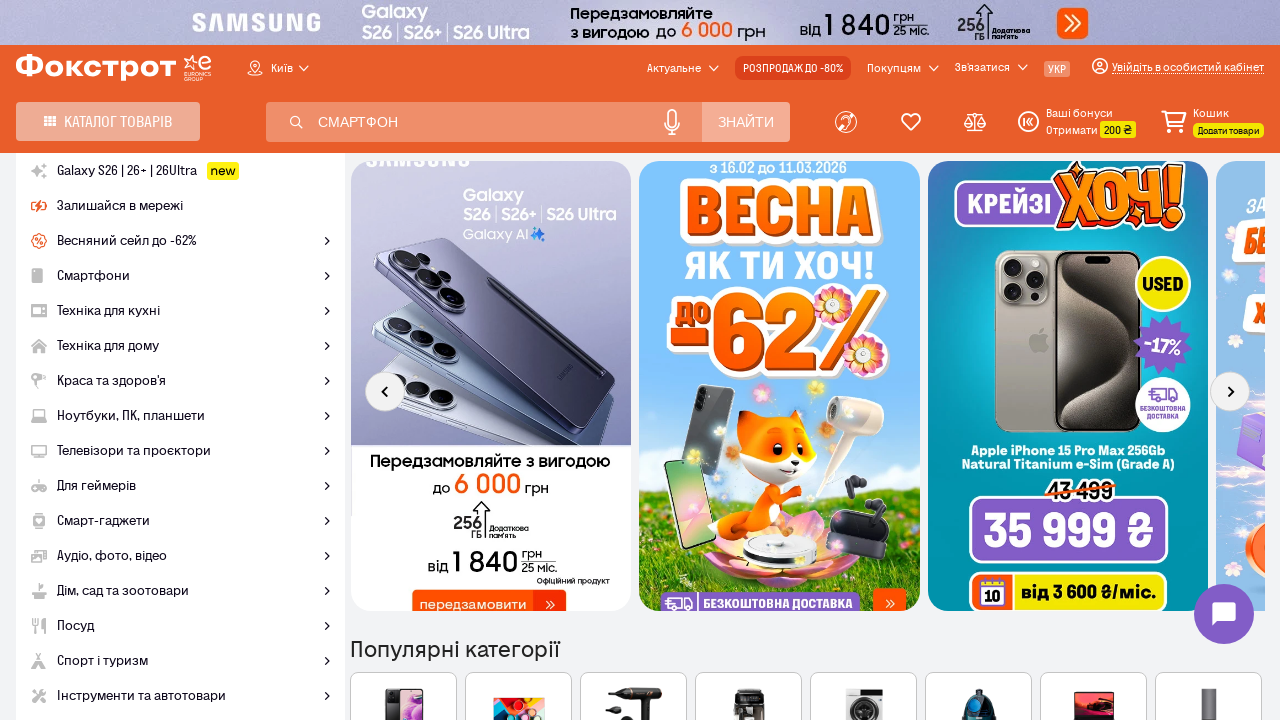